Navigates to the text box demo page and verifies that form elements are present

Starting URL: https://demoqa.com/text-box

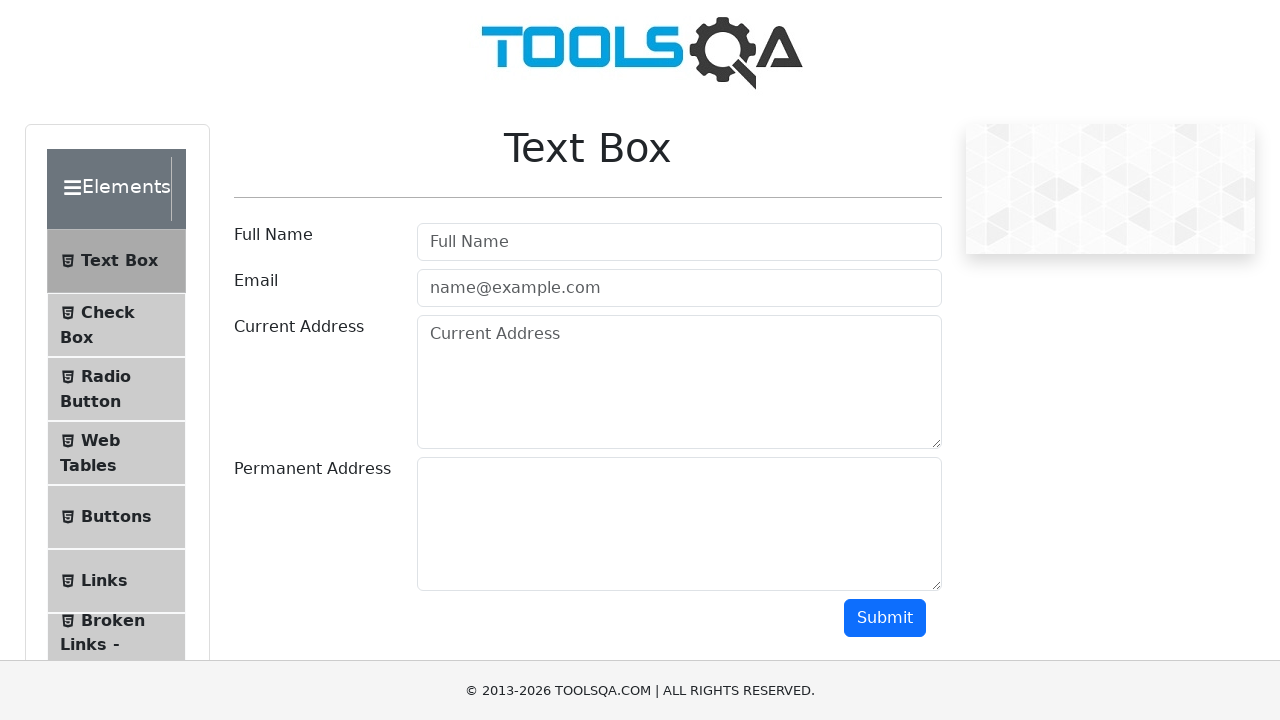

Navigated to text box demo page
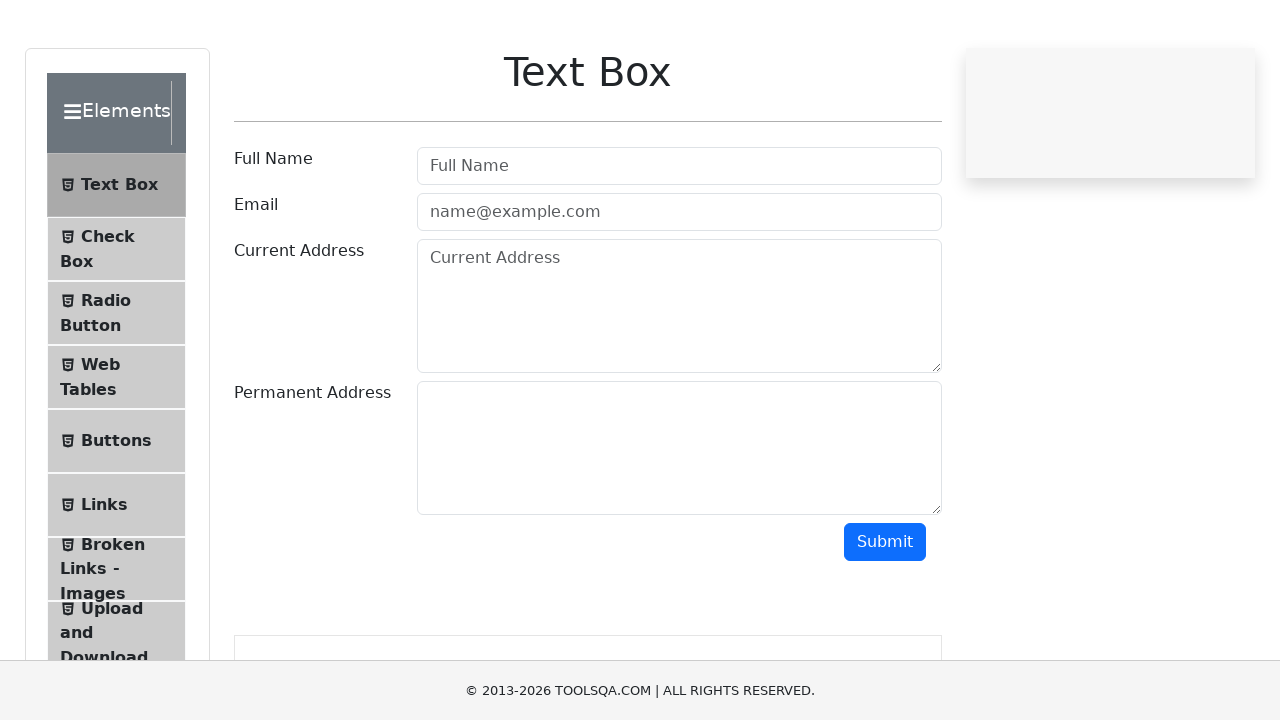

Full name input field is present
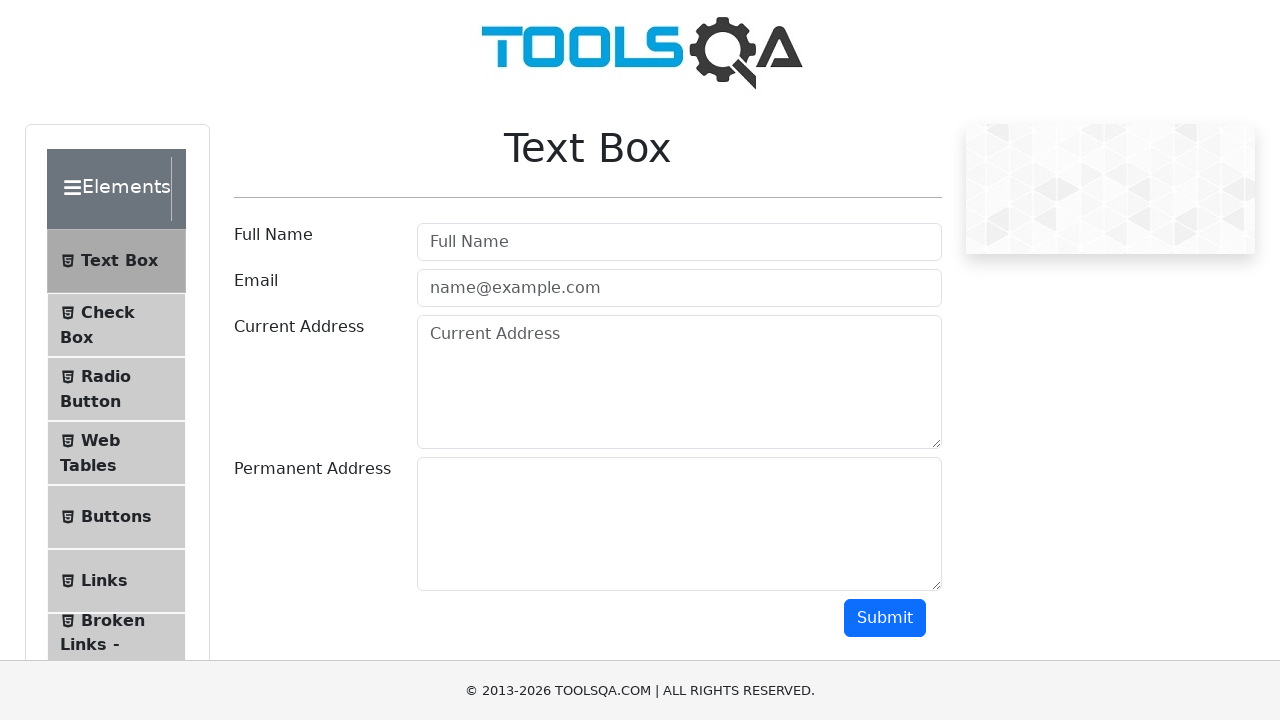

Current address input field is present
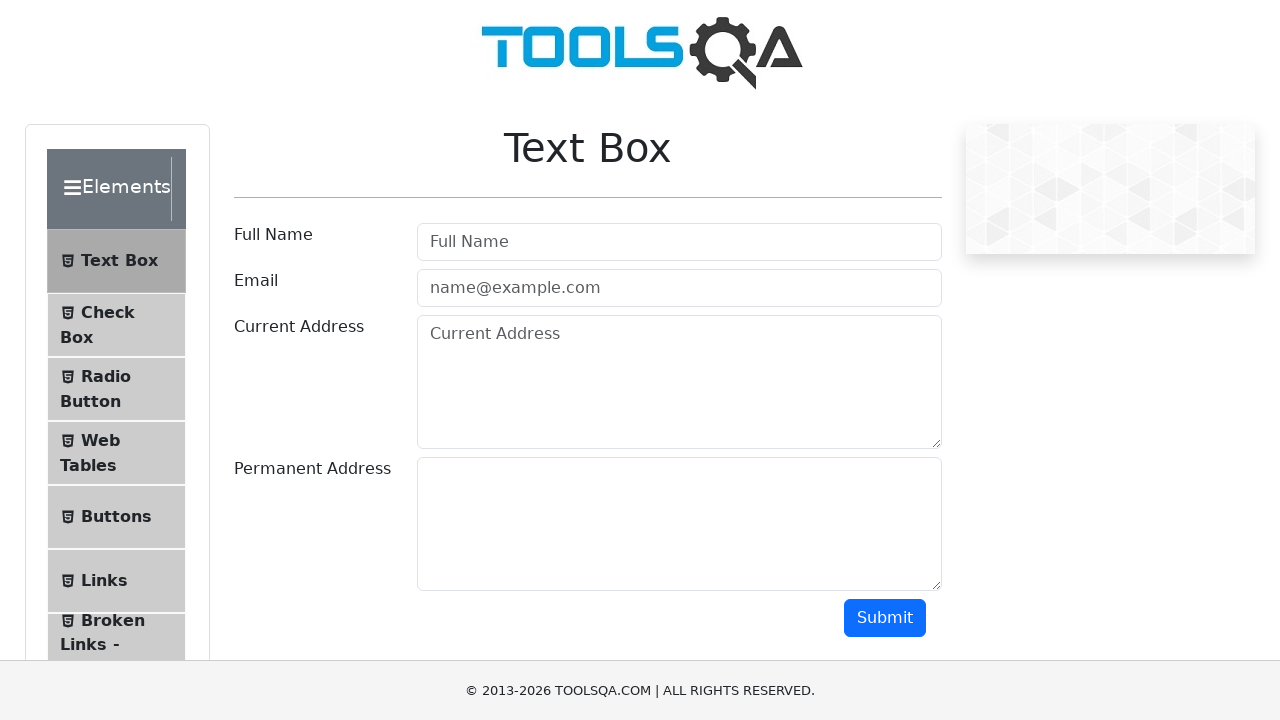

Permanent address label is present
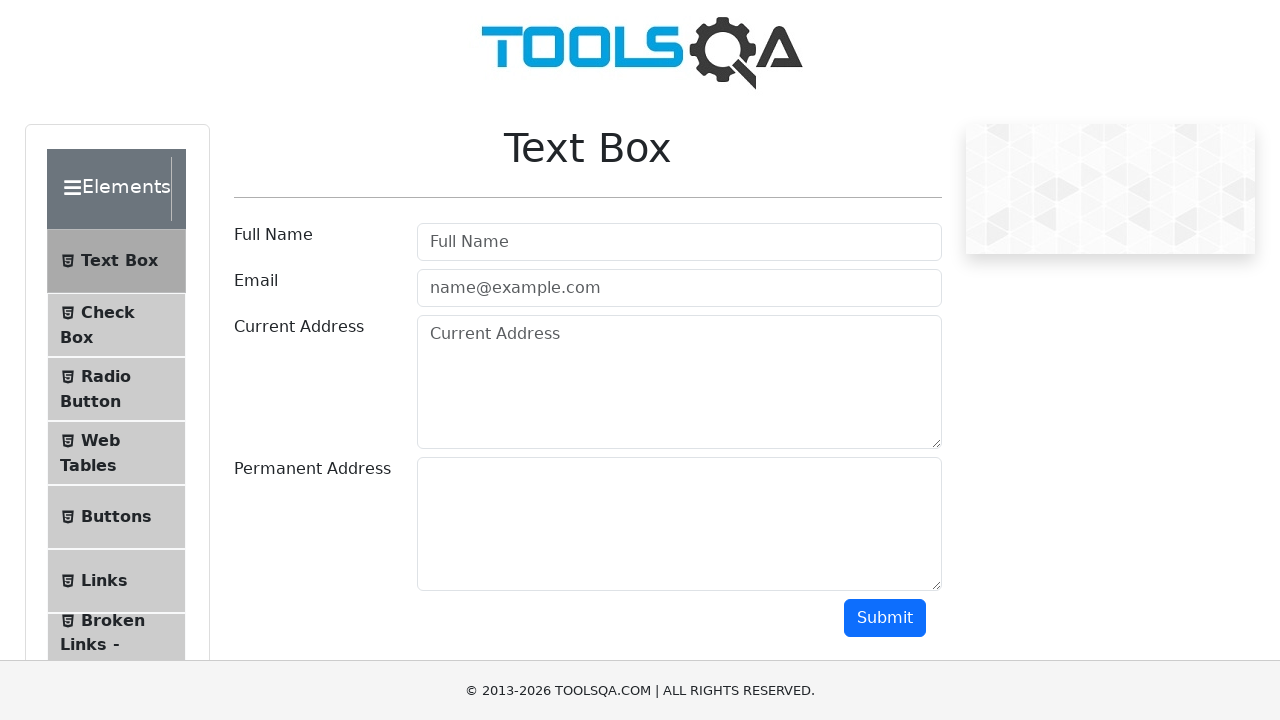

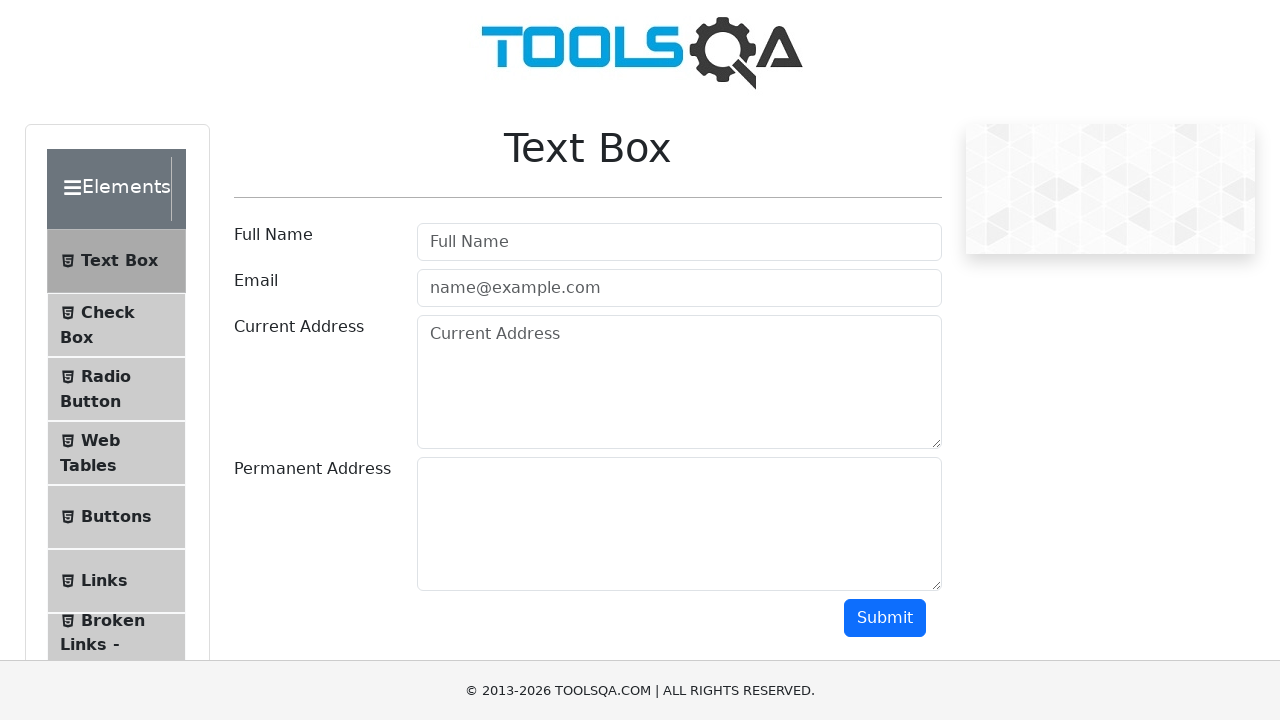